Tests filtering to display only active (incomplete) items.

Starting URL: https://demo.playwright.dev/todomvc

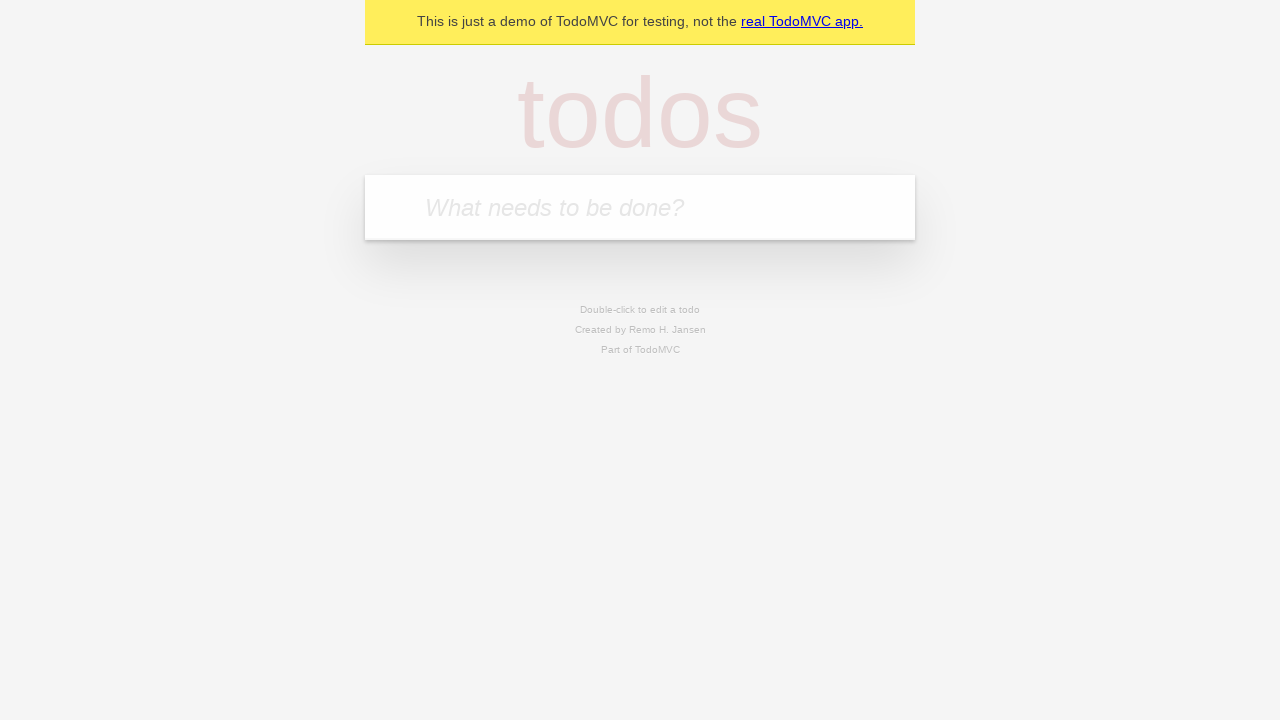

Filled todo input with 'buy some cheese' on internal:attr=[placeholder="What needs to be done?"i]
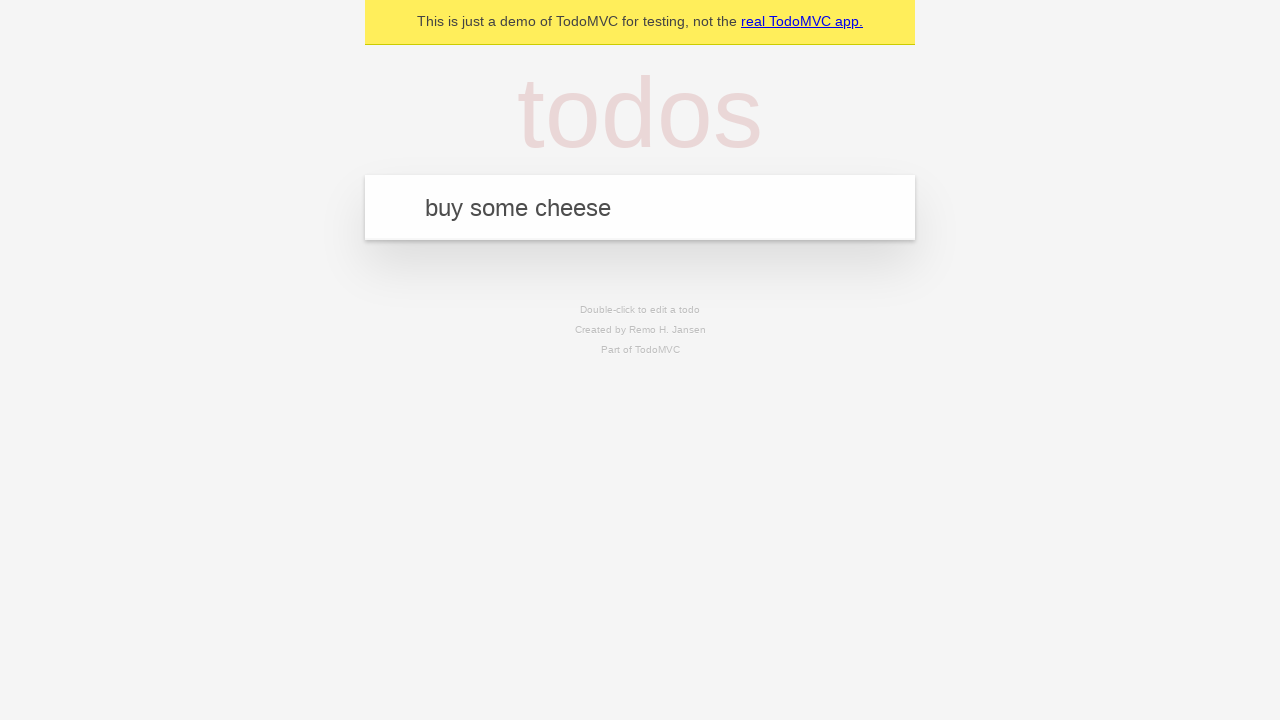

Pressed Enter to create first todo on internal:attr=[placeholder="What needs to be done?"i]
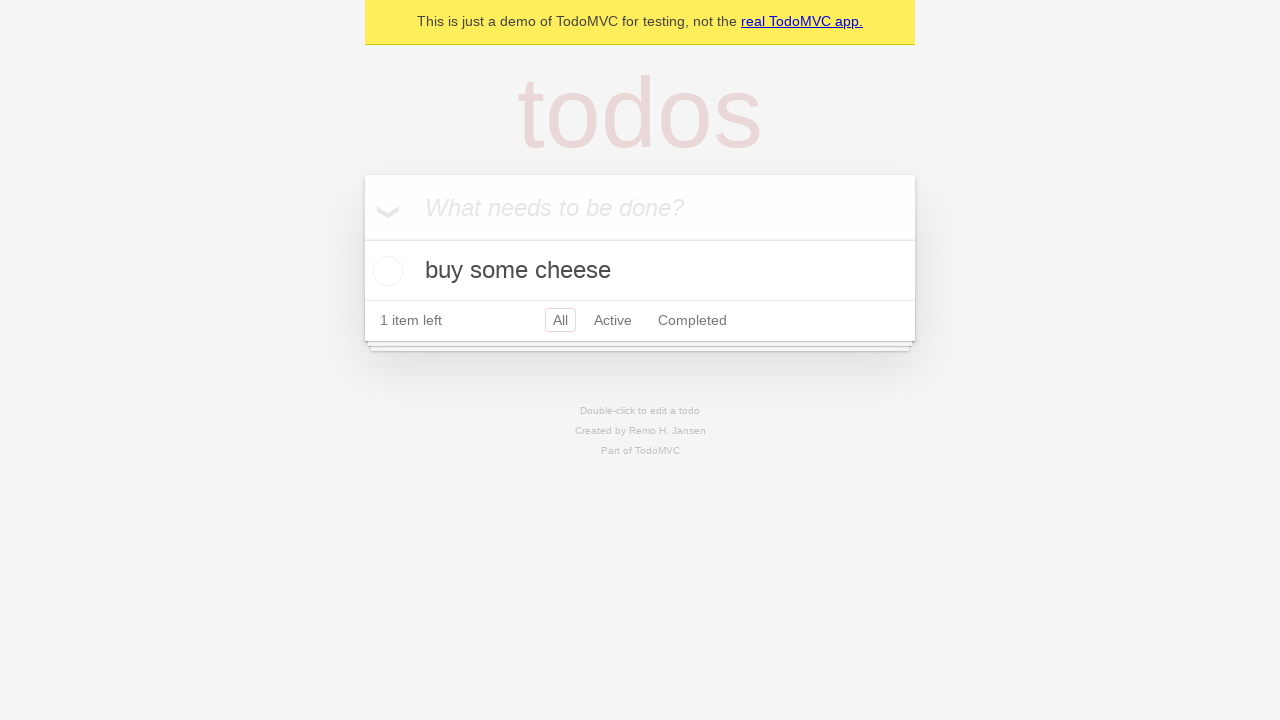

Filled todo input with 'feed the cat' on internal:attr=[placeholder="What needs to be done?"i]
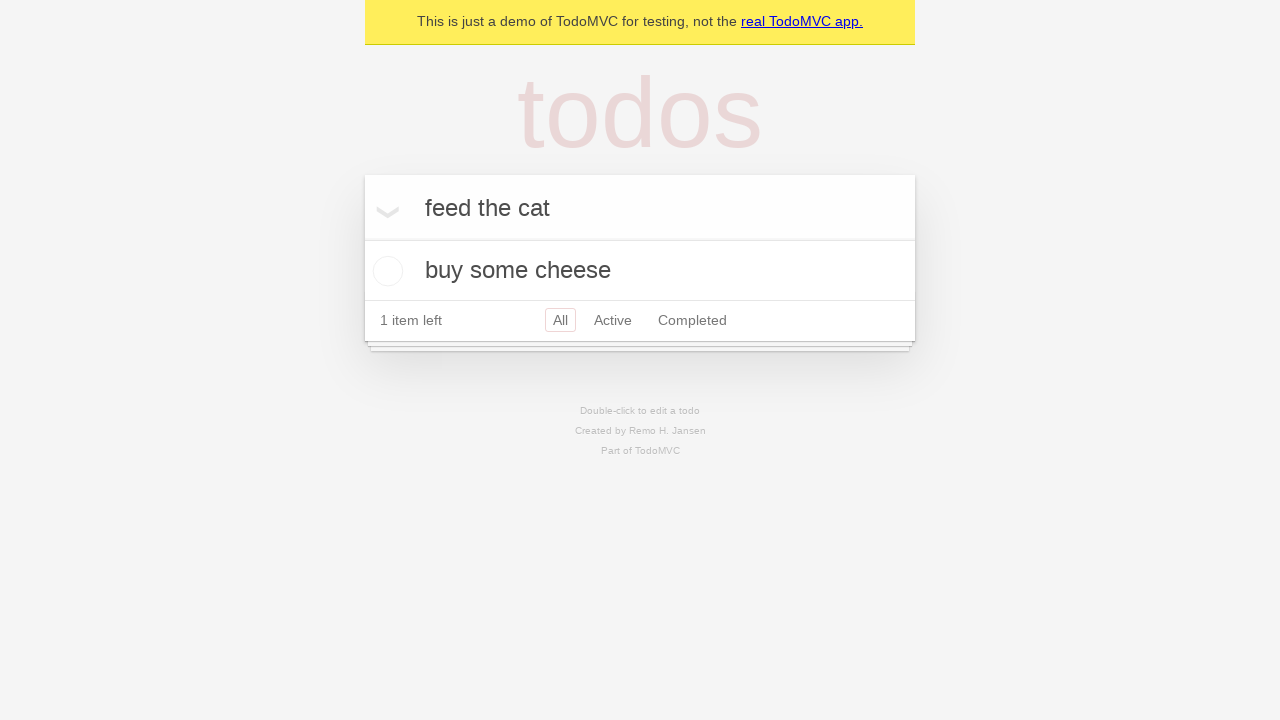

Pressed Enter to create second todo on internal:attr=[placeholder="What needs to be done?"i]
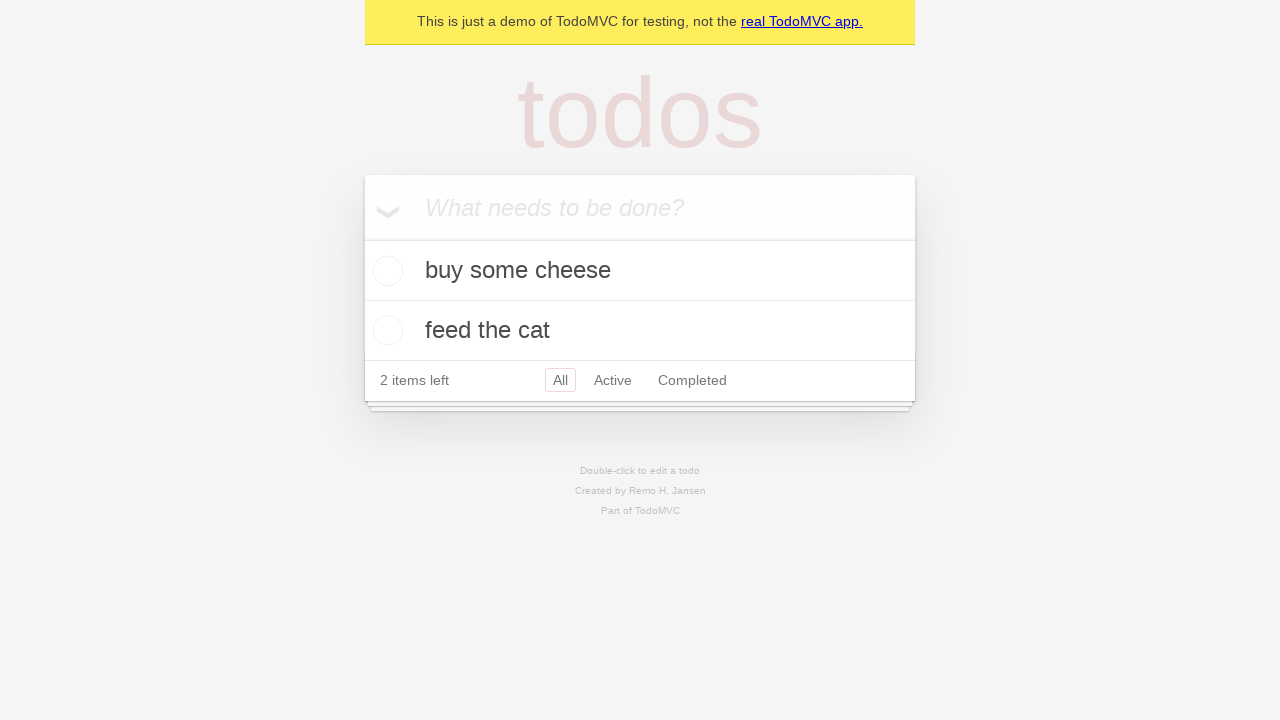

Filled todo input with 'book a doctors appointment' on internal:attr=[placeholder="What needs to be done?"i]
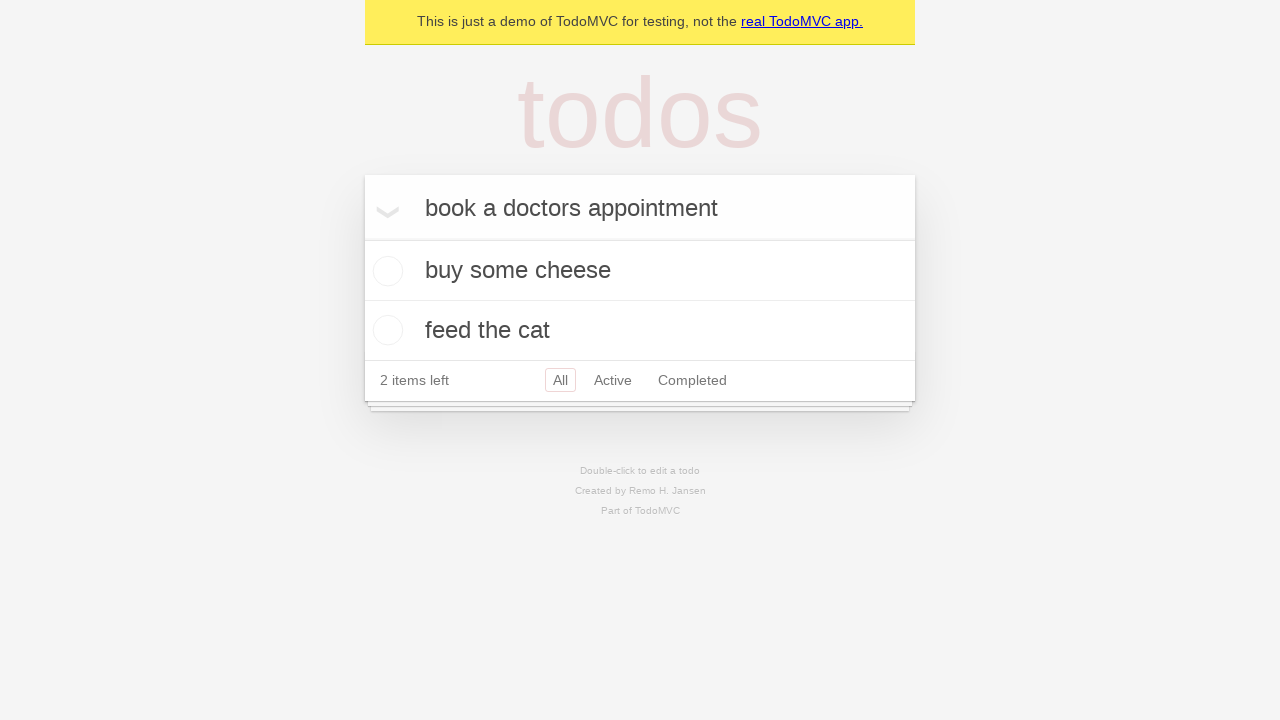

Pressed Enter to create third todo on internal:attr=[placeholder="What needs to be done?"i]
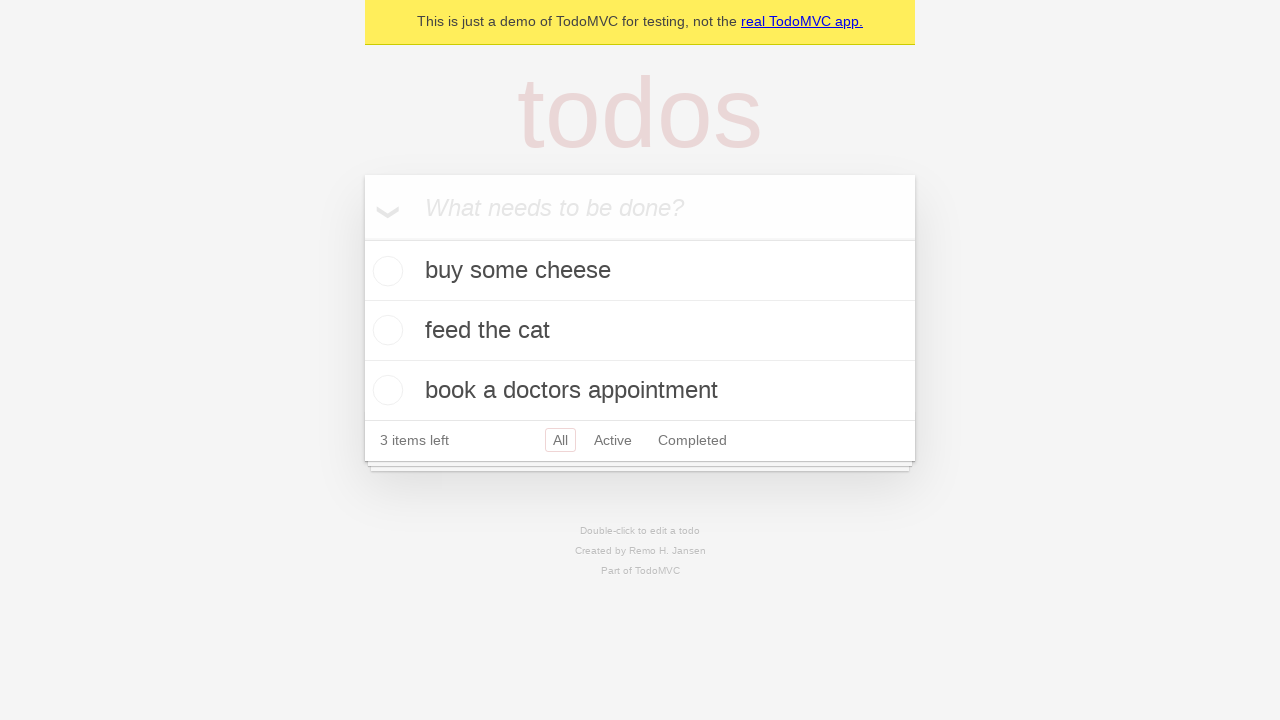

Checked the second todo item (feed the cat) at (385, 330) on internal:testid=[data-testid="todo-item"s] >> nth=1 >> internal:role=checkbox
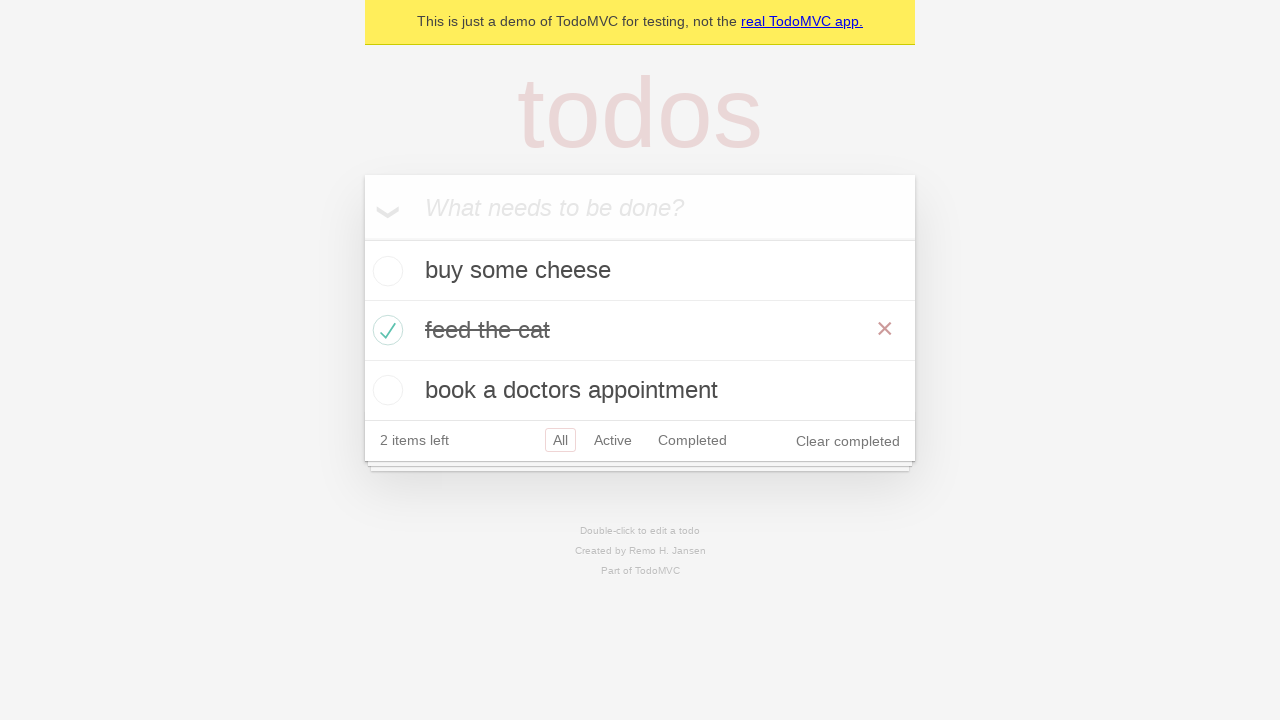

Clicked Active filter to display only incomplete items at (613, 440) on internal:role=link[name="Active"i]
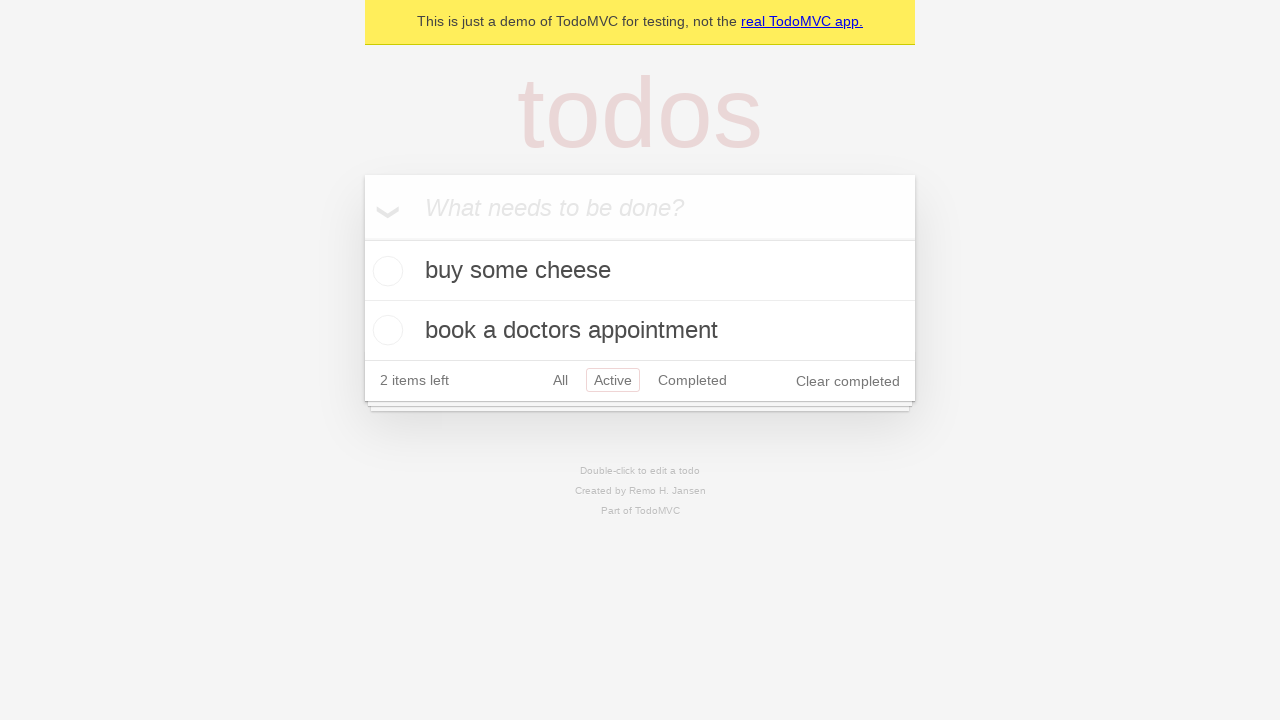

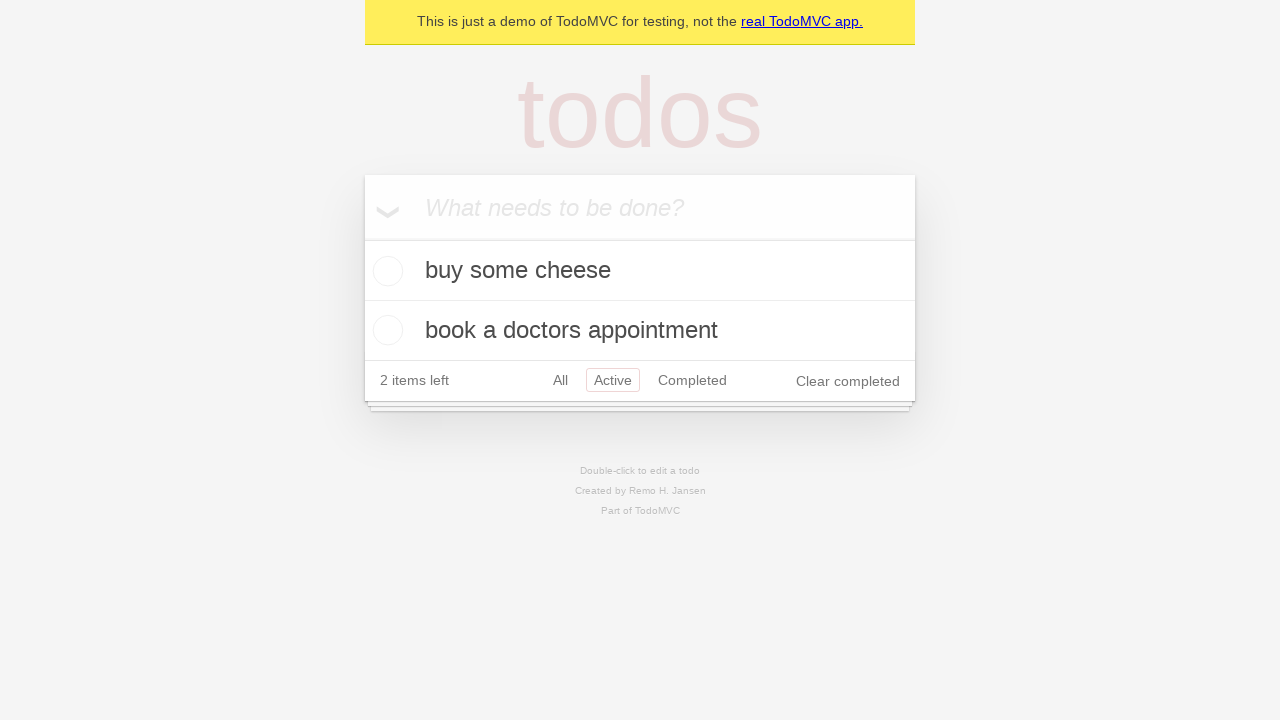